Tests opting out of A/B tests by visiting the page, verifying A/B test is active, adding an opt-out cookie, refreshing, and verifying the opt-out worked.

Starting URL: http://the-internet.herokuapp.com/abtest

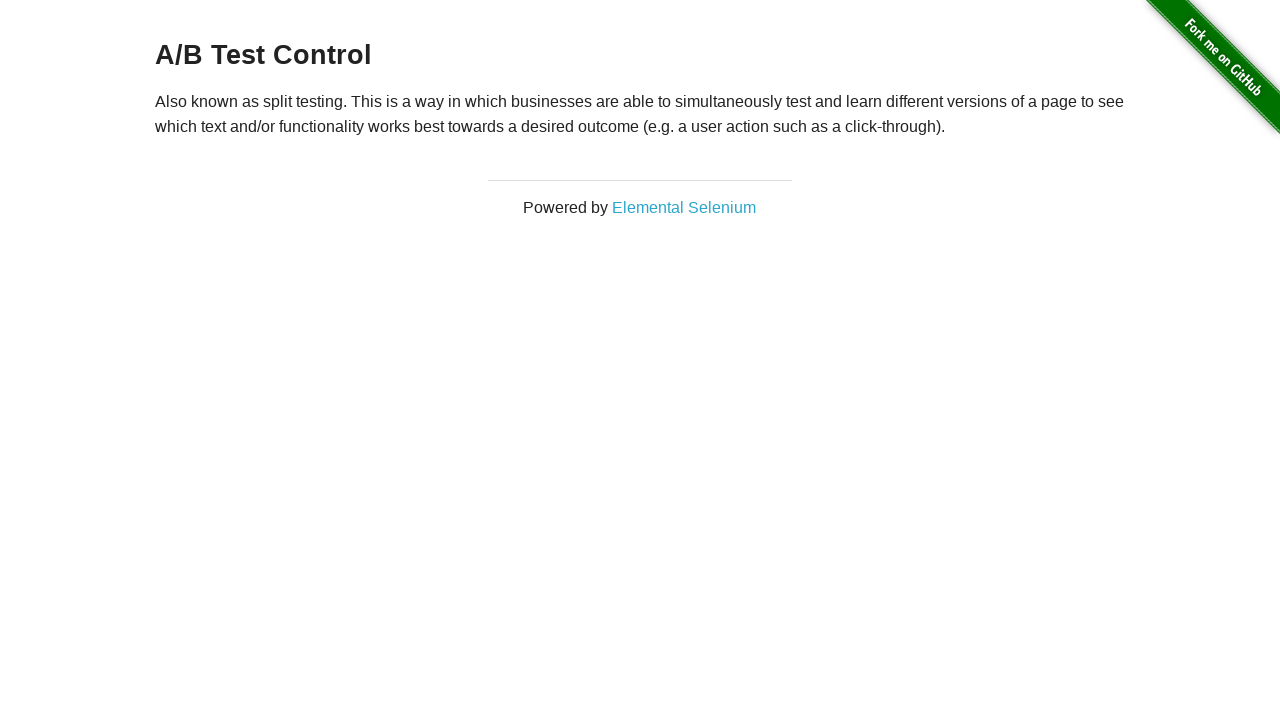

Verified A/B test is active with heading starting with 'A/B Test'
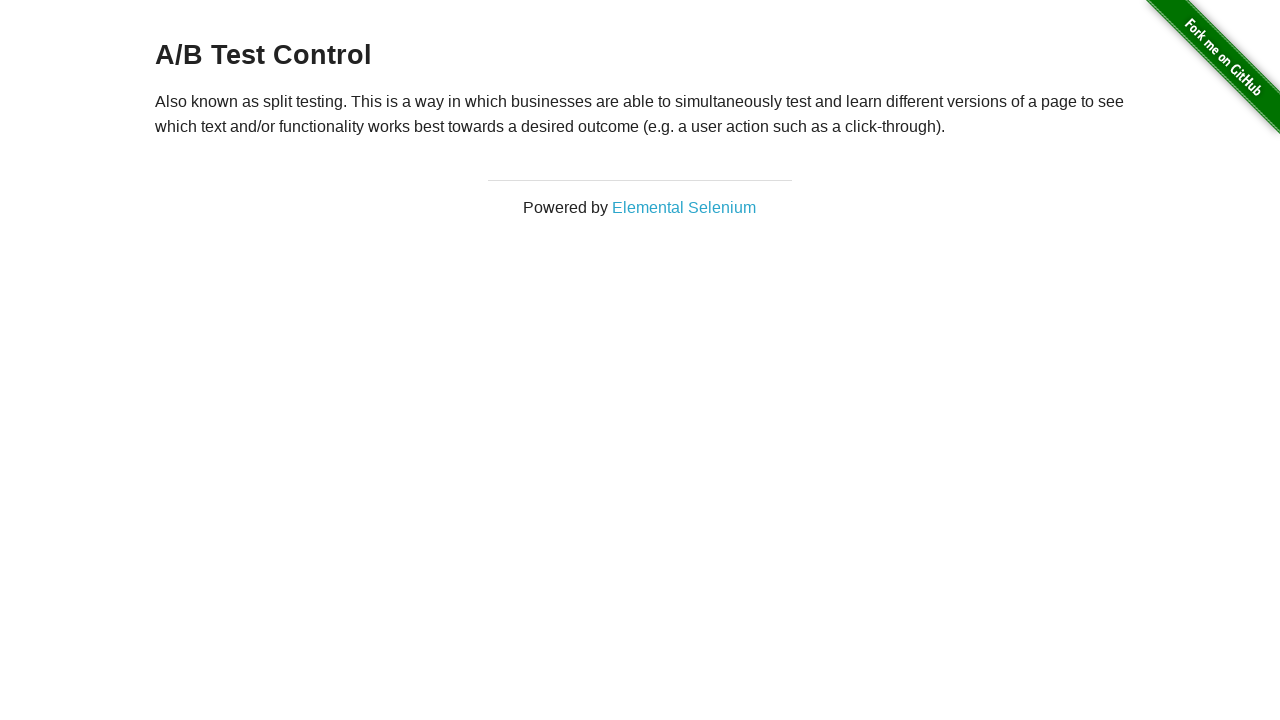

Added optimizelyOptOut cookie to context
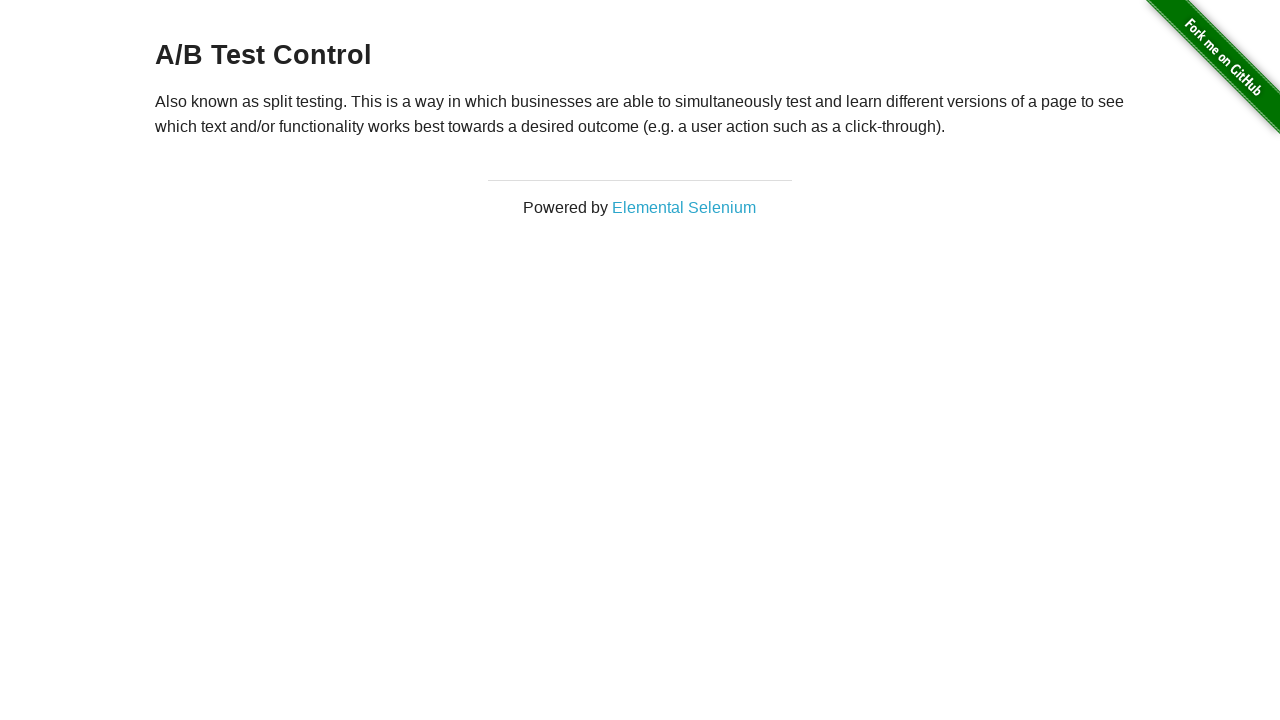

Refreshed page after adding opt-out cookie
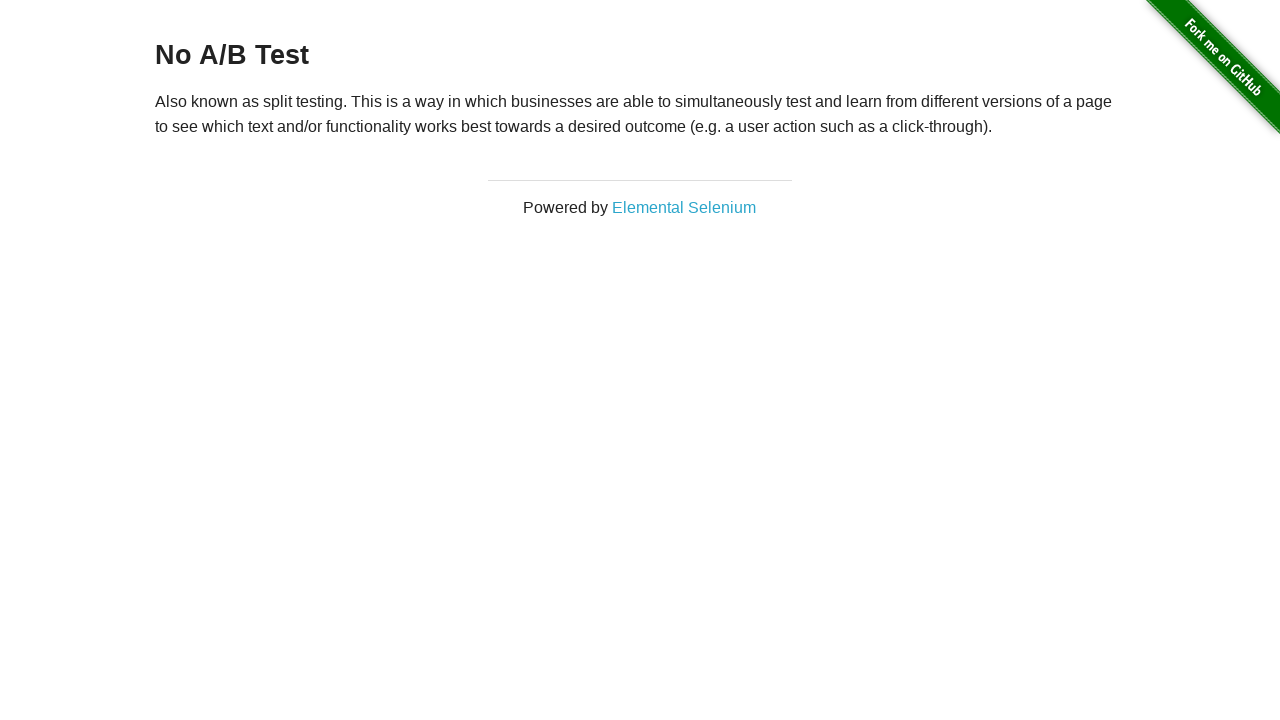

Verified opt-out worked: heading now shows 'No A/B Test'
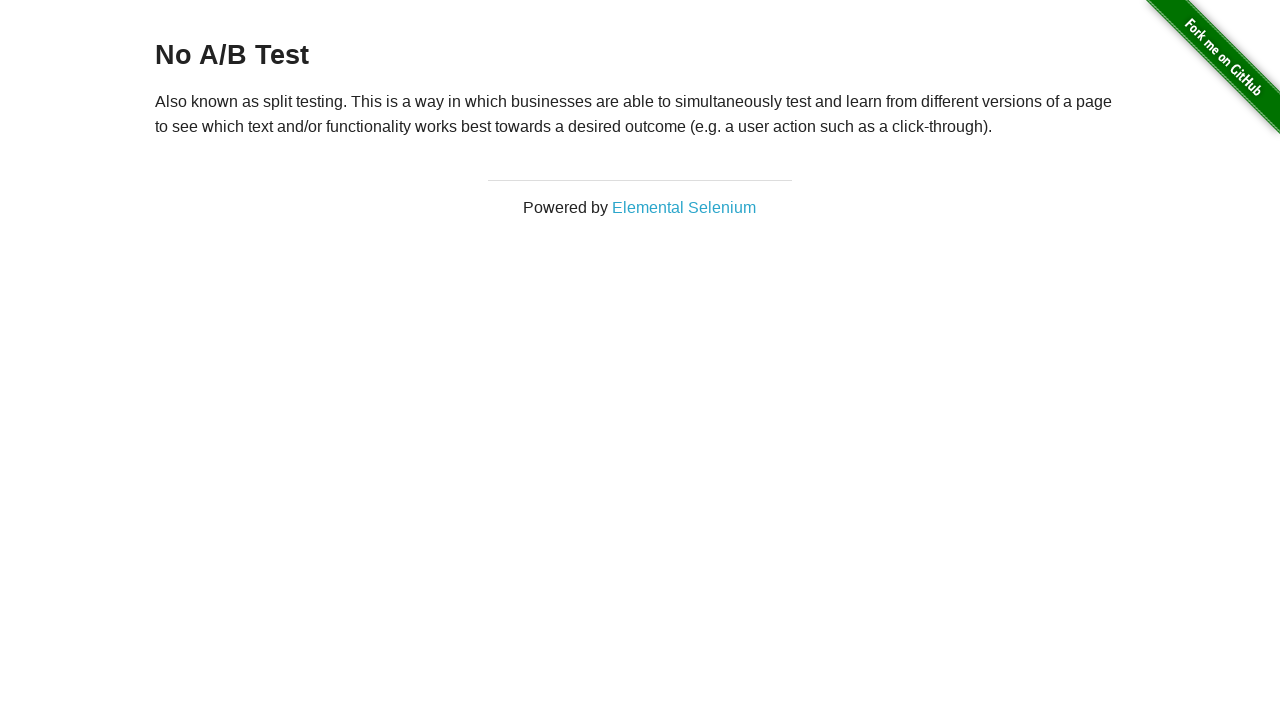

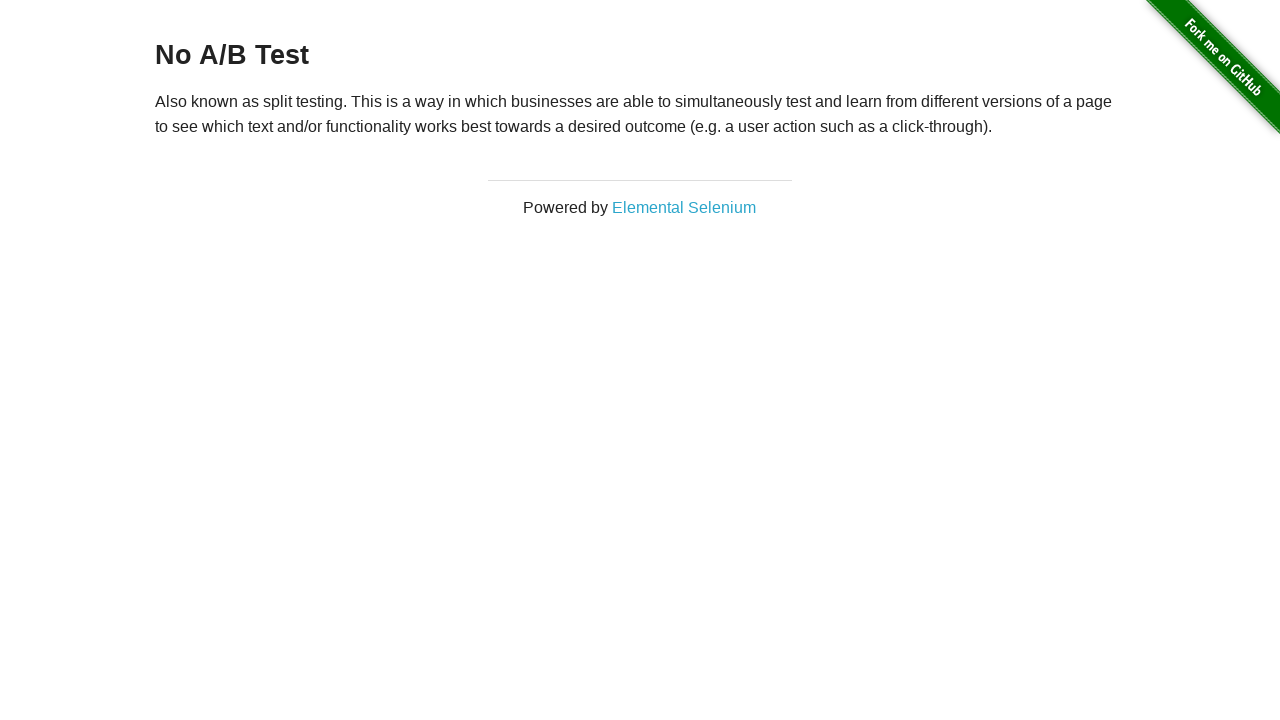